Navigates to the About Us page and verifies it contains text indicating it's "not a real bank"

Starting URL: https://parabank.parasoft.com/

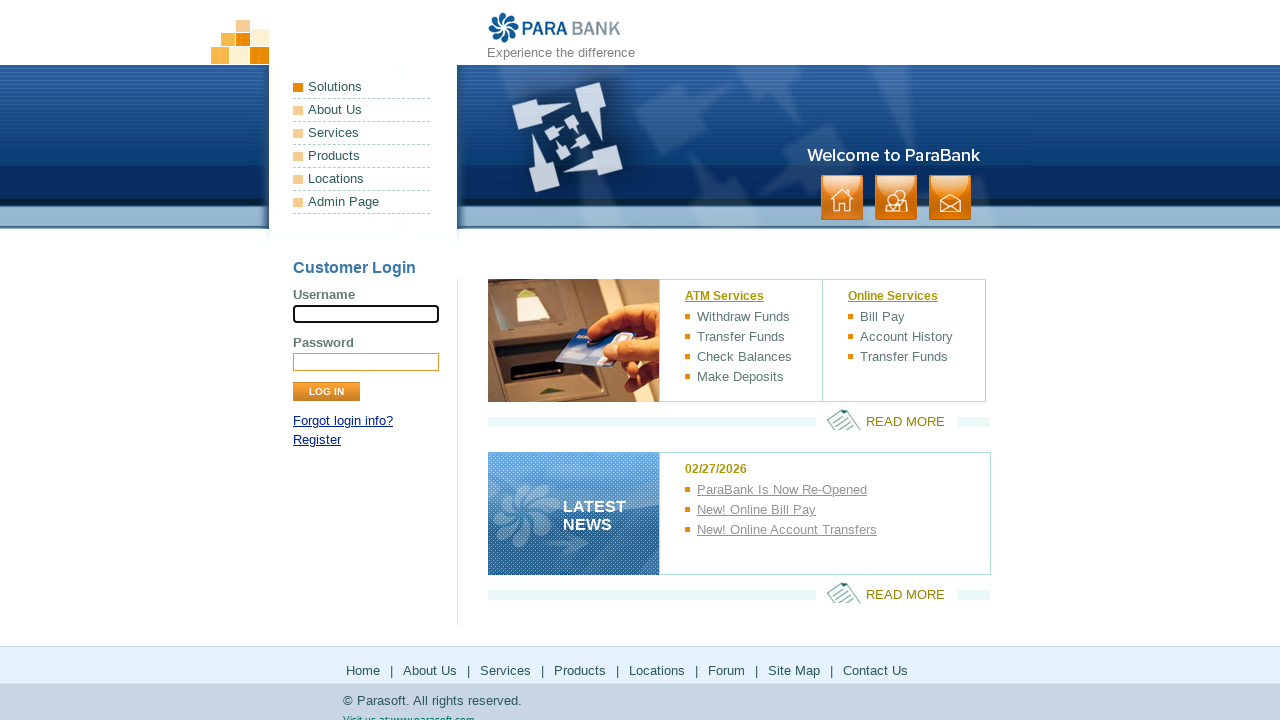

Clicked on the About Us link at (362, 110) on a[href*='about']
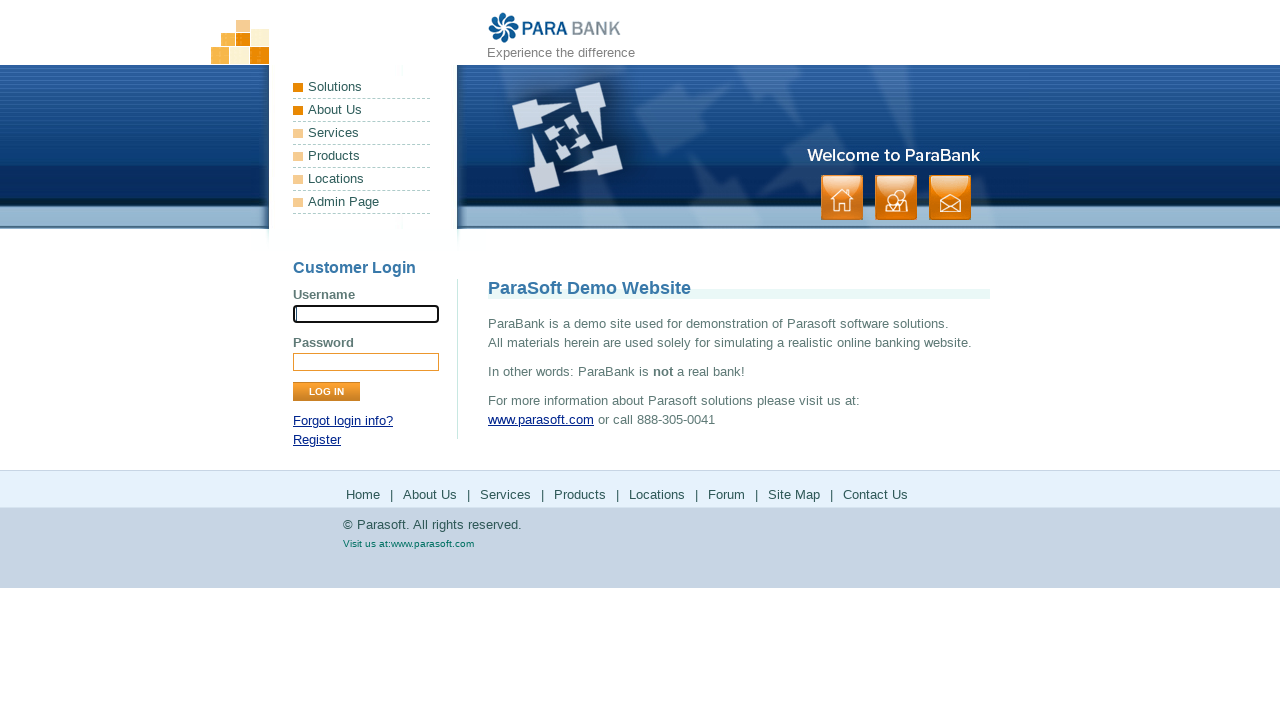

About Us page loaded and verified 'not a real bank' text is present
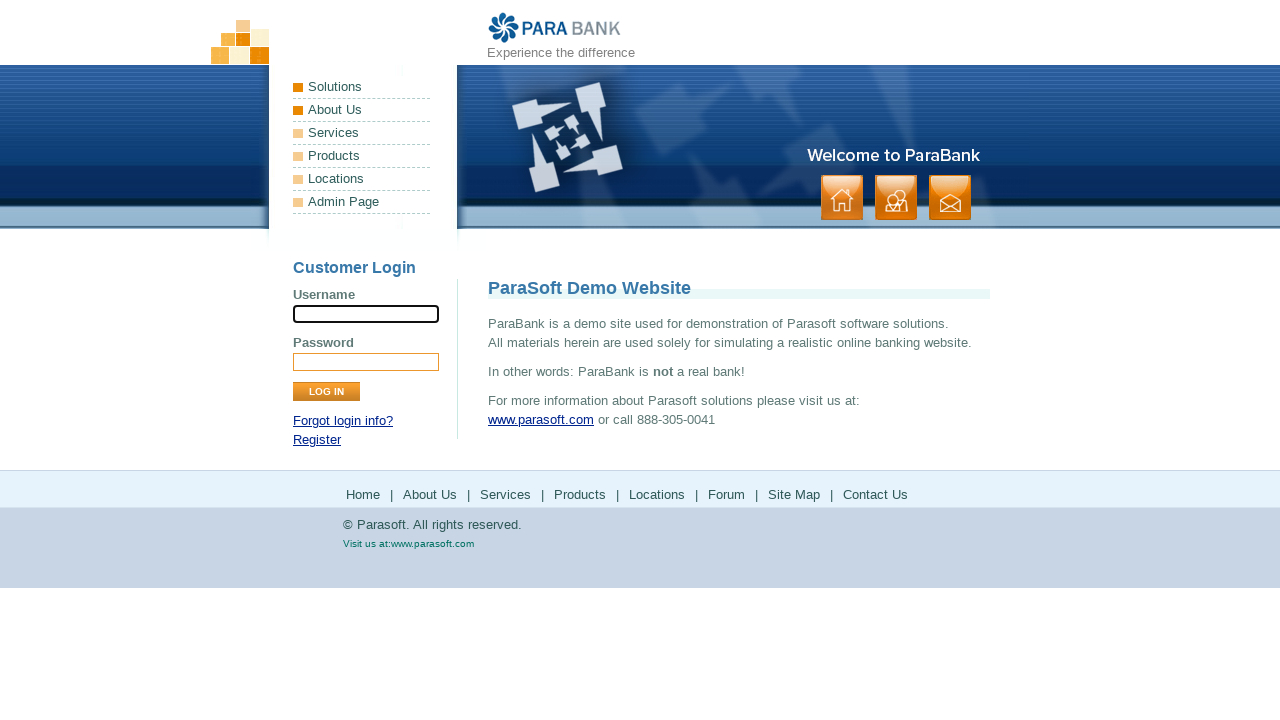

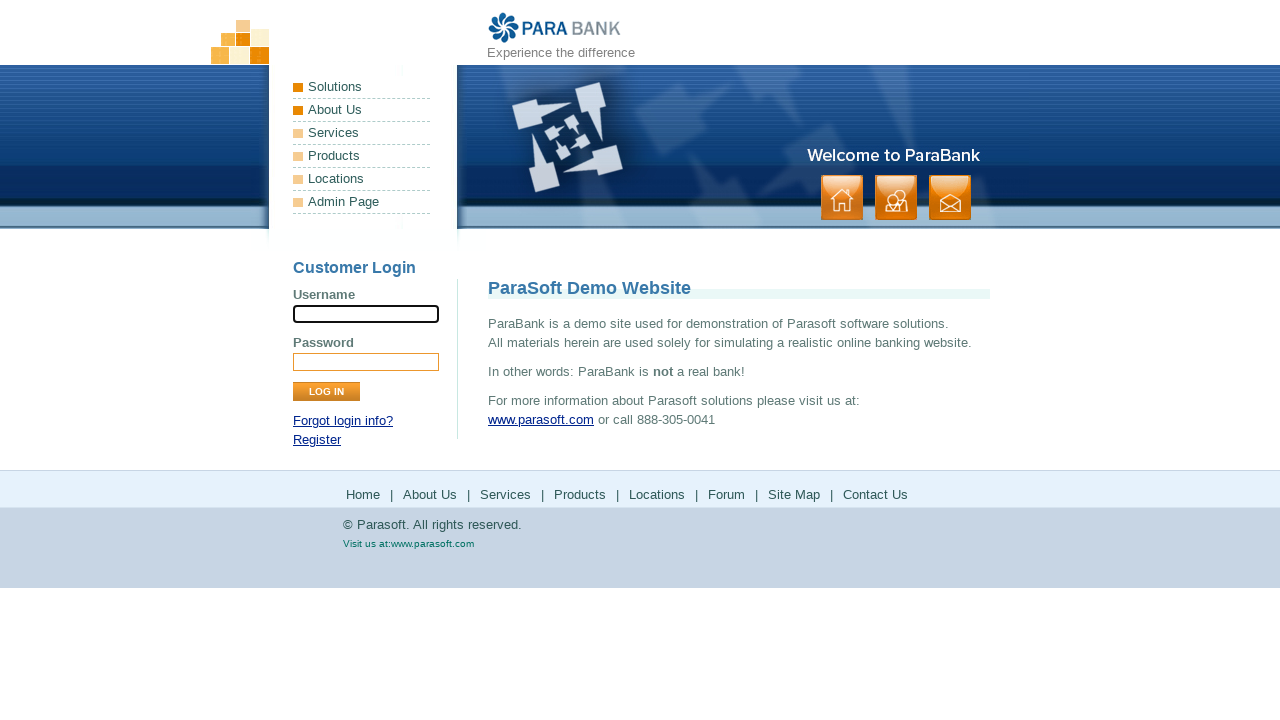